Navigates to Submit New Language page and verifies Important notice markup styling

Starting URL: http://www.99-bottles-of-beer.net/

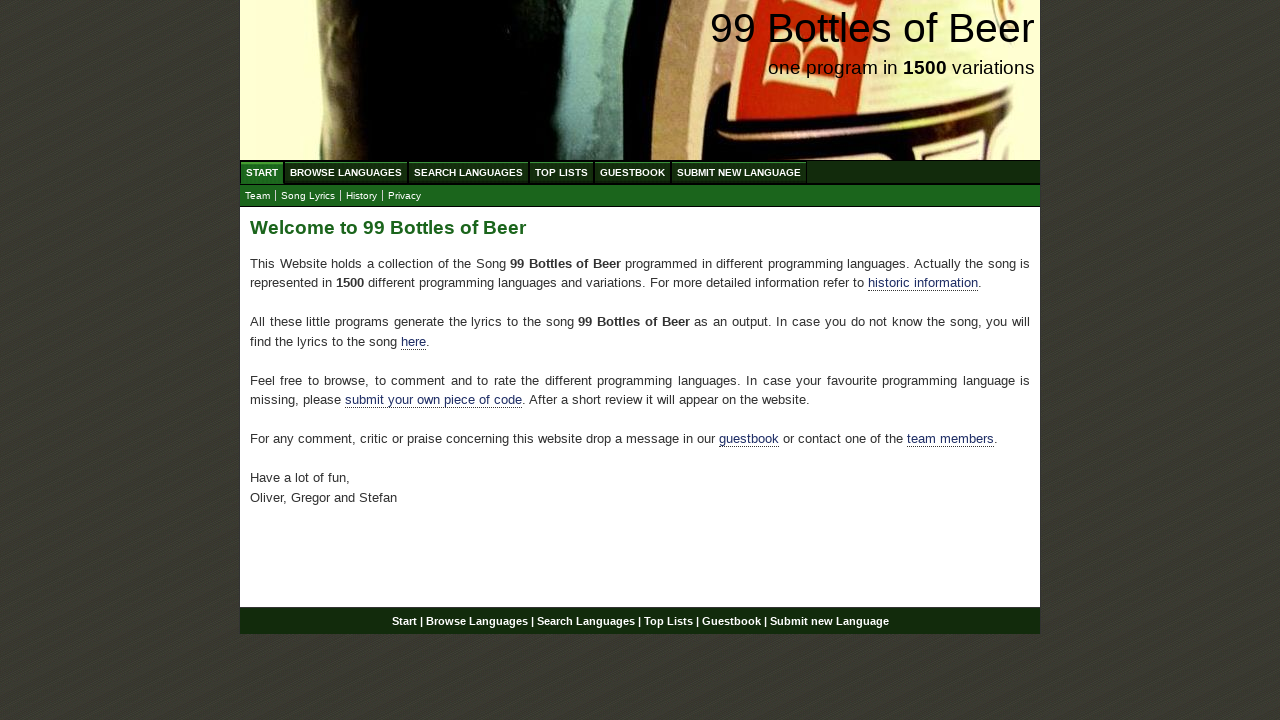

Clicked 'SUBMIT NEW LANGUAGE' link at (739, 172) on text=SUBMIT NEW LANGUAGE
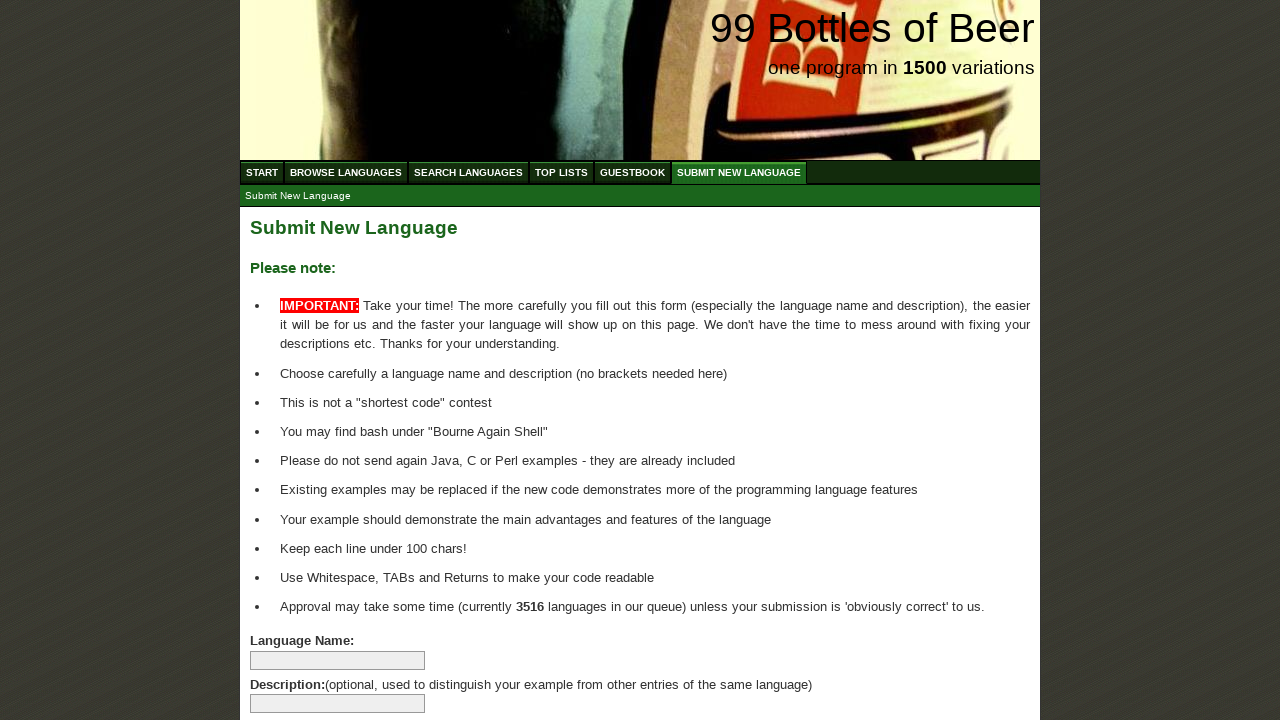

Waited for Important notice markup elements to load
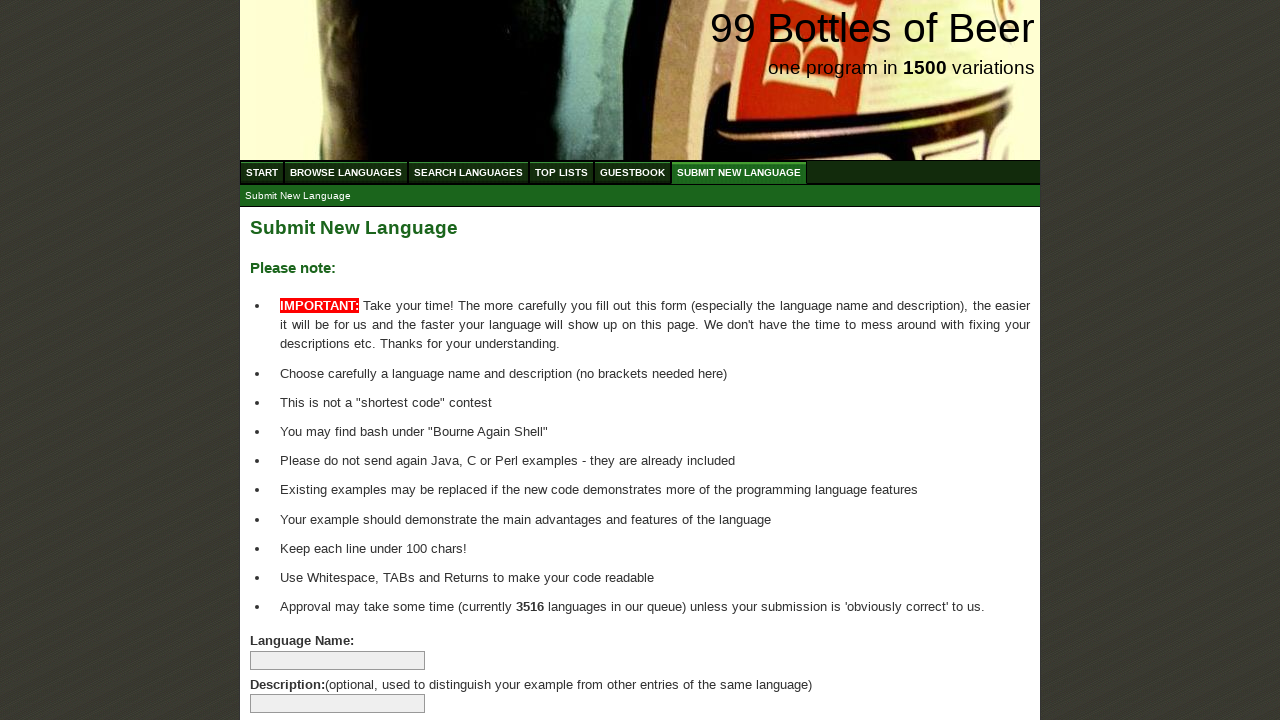

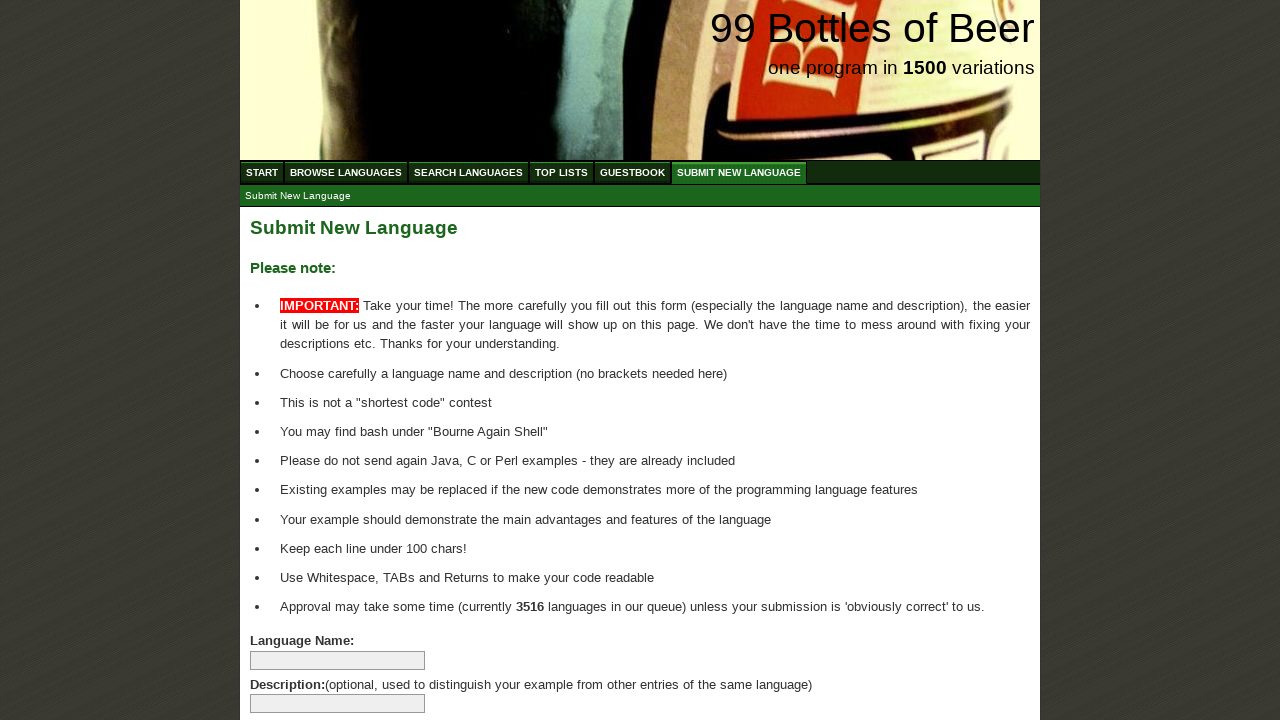